Tests clicking on a readonly input field on the Selenium web form

Starting URL: https://www.selenium.dev/selenium/web/web-form.html

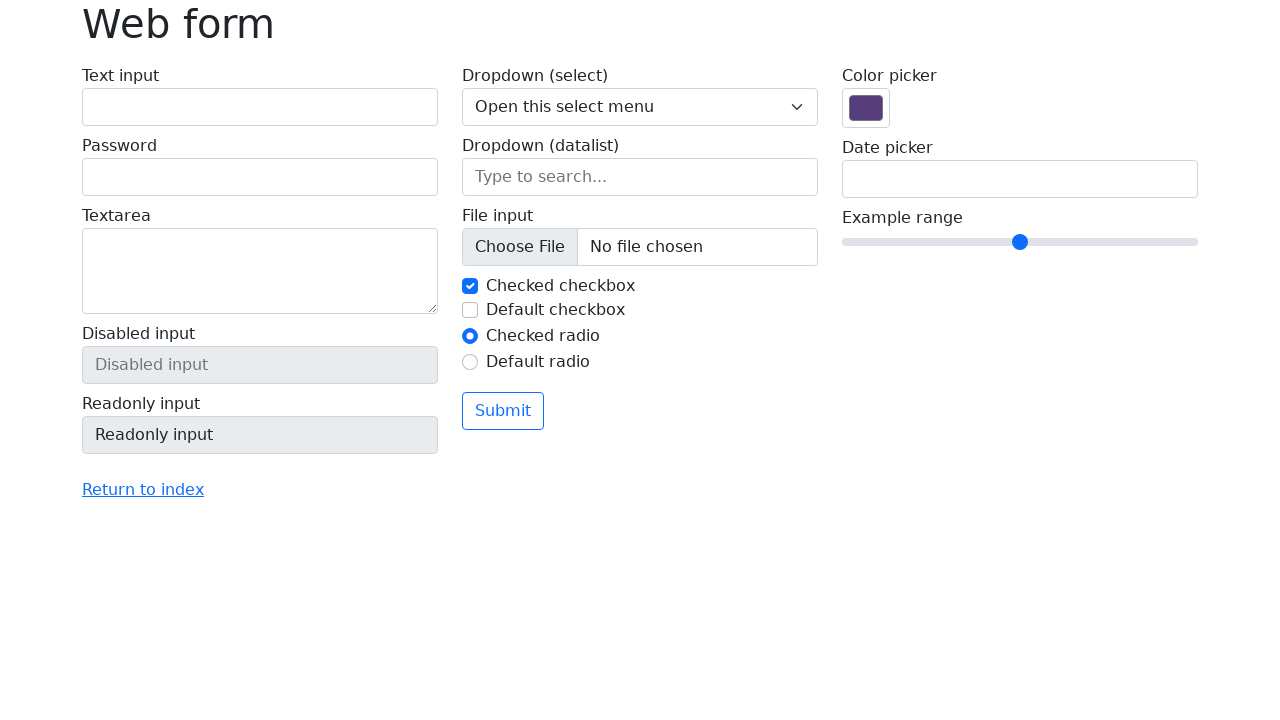

Clicked on readonly input field on Selenium web form at (260, 435) on input[name='my-readonly']
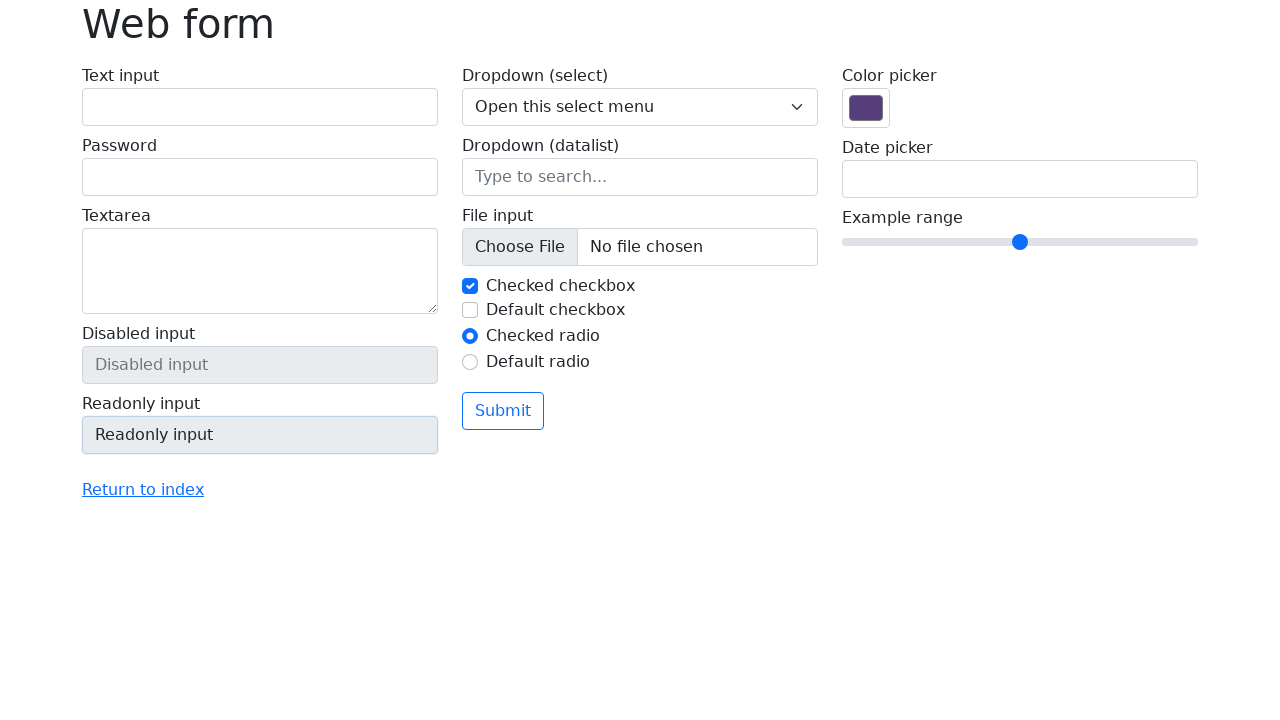

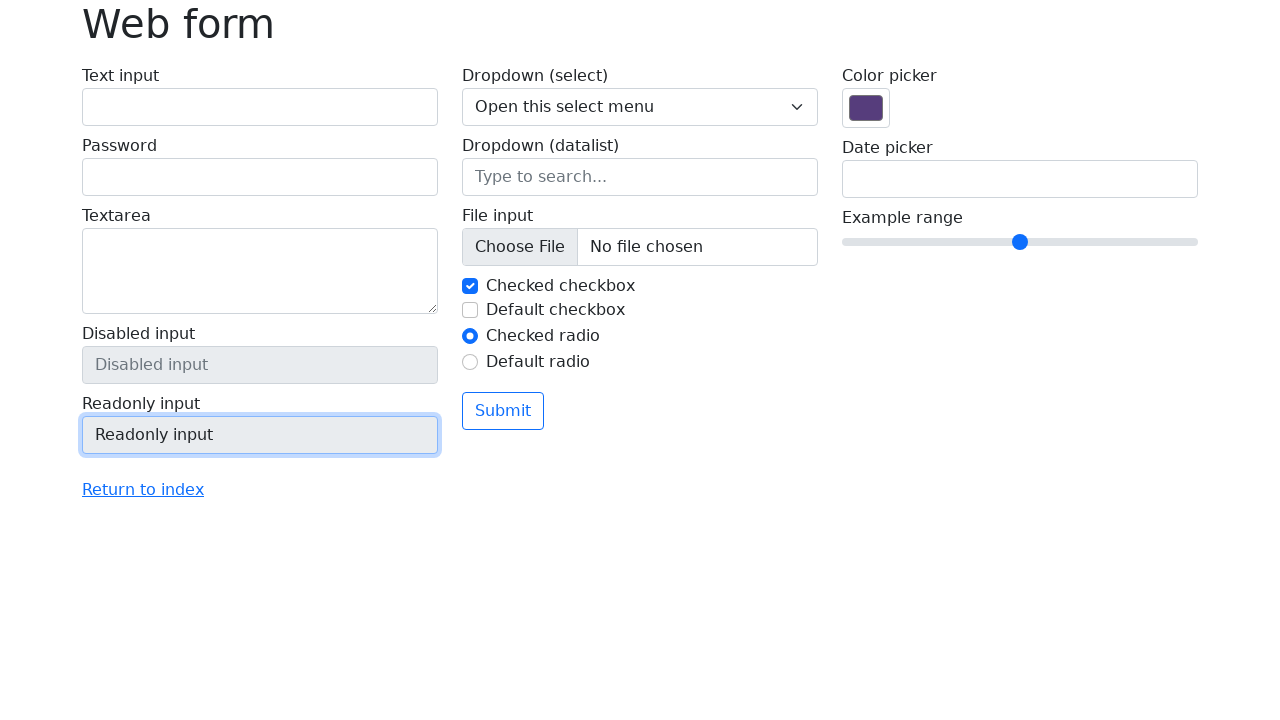